Tests that Clear completed button is hidden when there are no completed items

Starting URL: https://demo.playwright.dev/todomvc

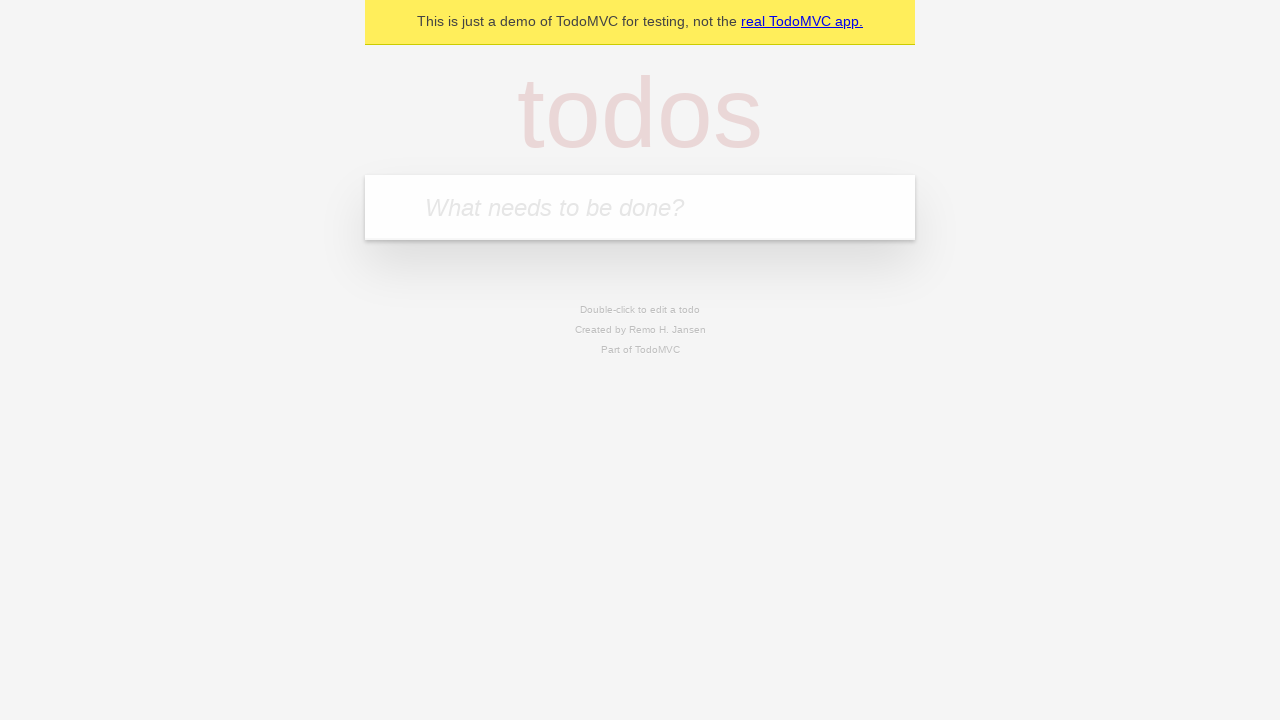

Filled todo input with 'buy more cheese' on internal:attr=[placeholder="What needs to be done?"i]
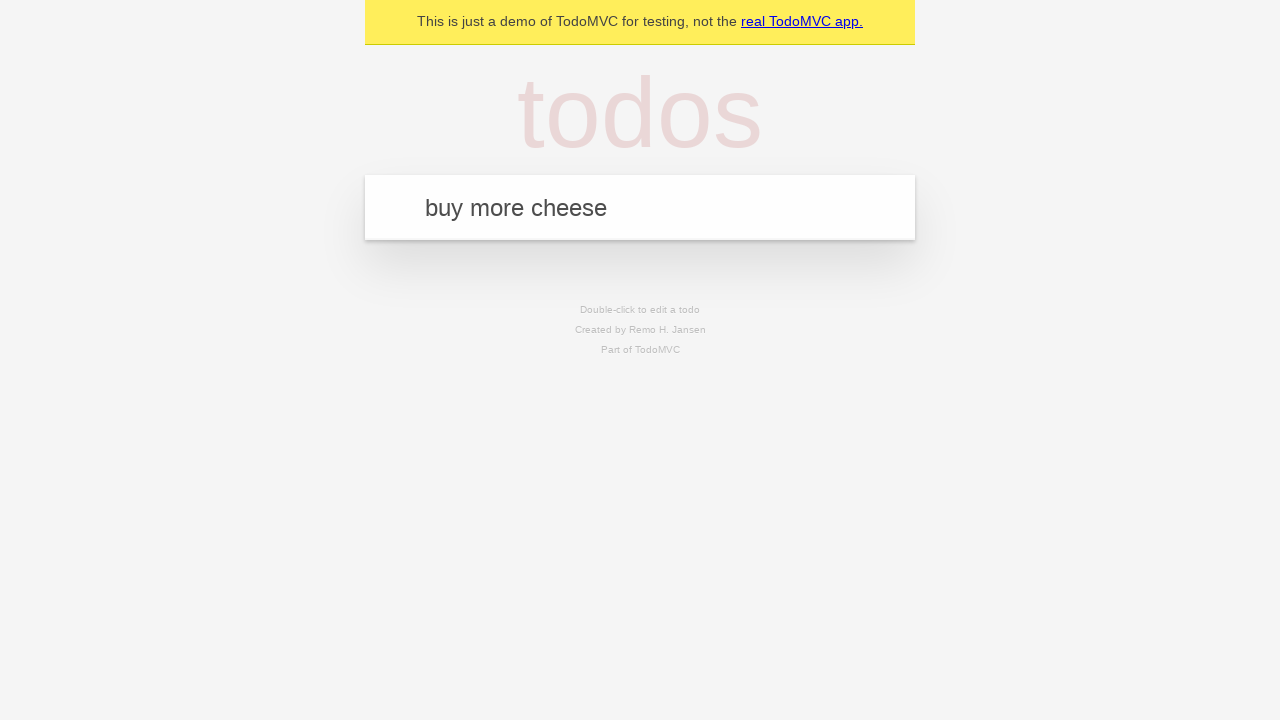

Pressed Enter to add first todo item on internal:attr=[placeholder="What needs to be done?"i]
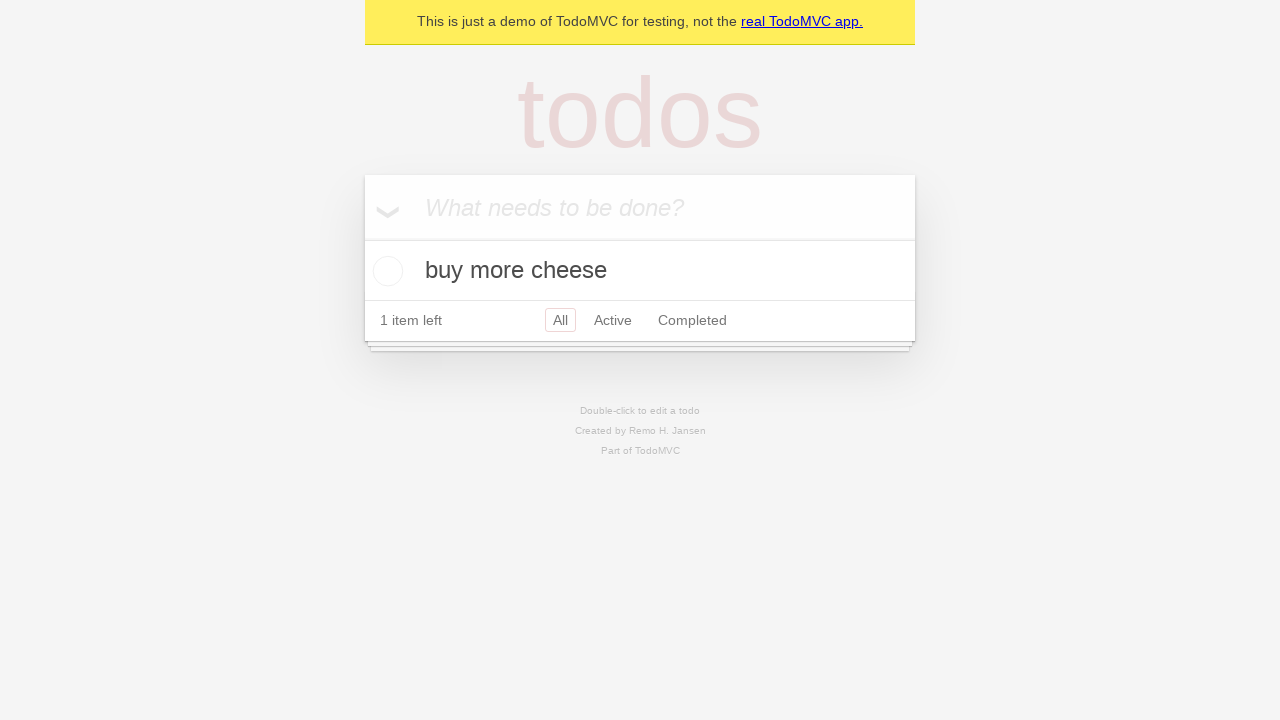

Filled todo input with 'feed the cat' on internal:attr=[placeholder="What needs to be done?"i]
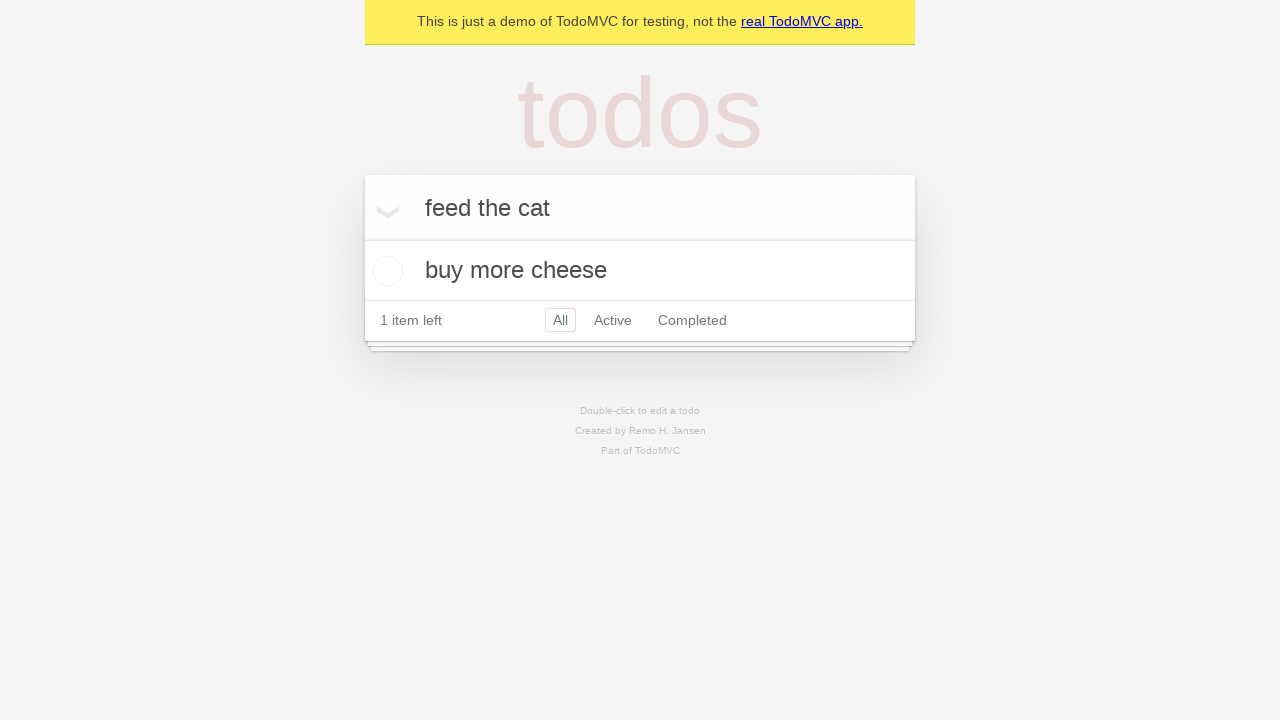

Pressed Enter to add second todo item on internal:attr=[placeholder="What needs to be done?"i]
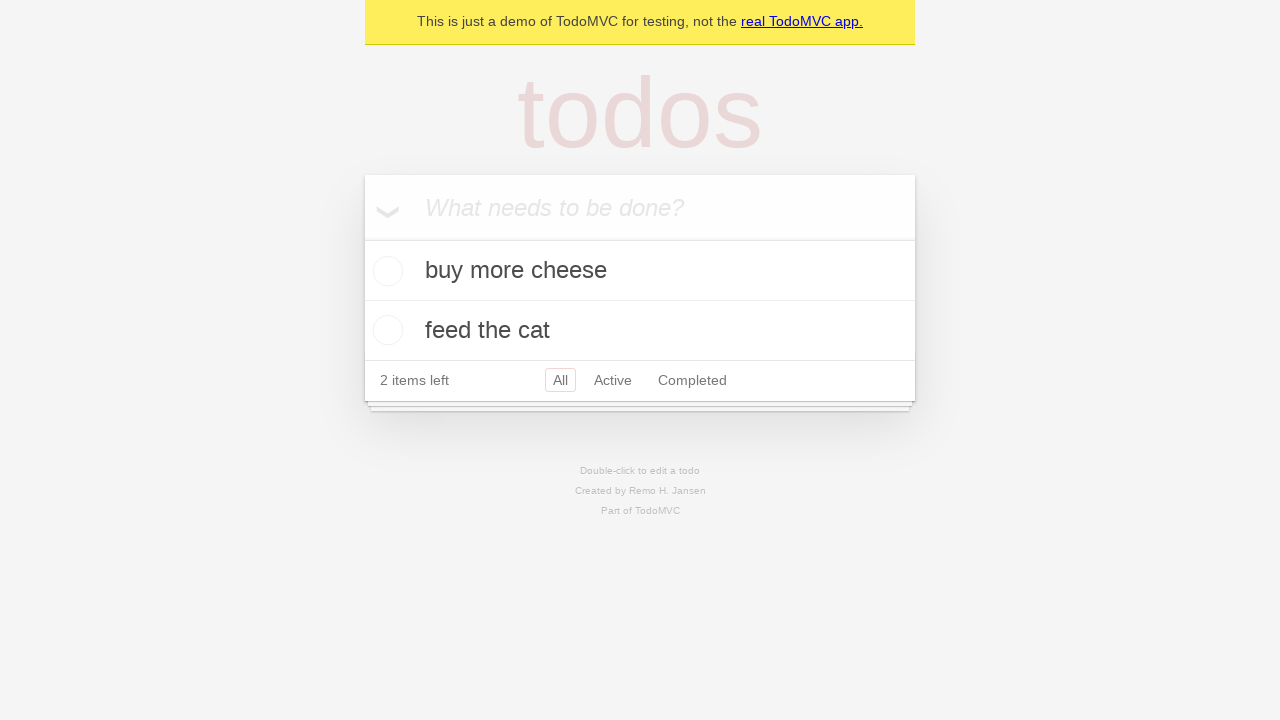

Filled todo input with 'book a doctors appointment' on internal:attr=[placeholder="What needs to be done?"i]
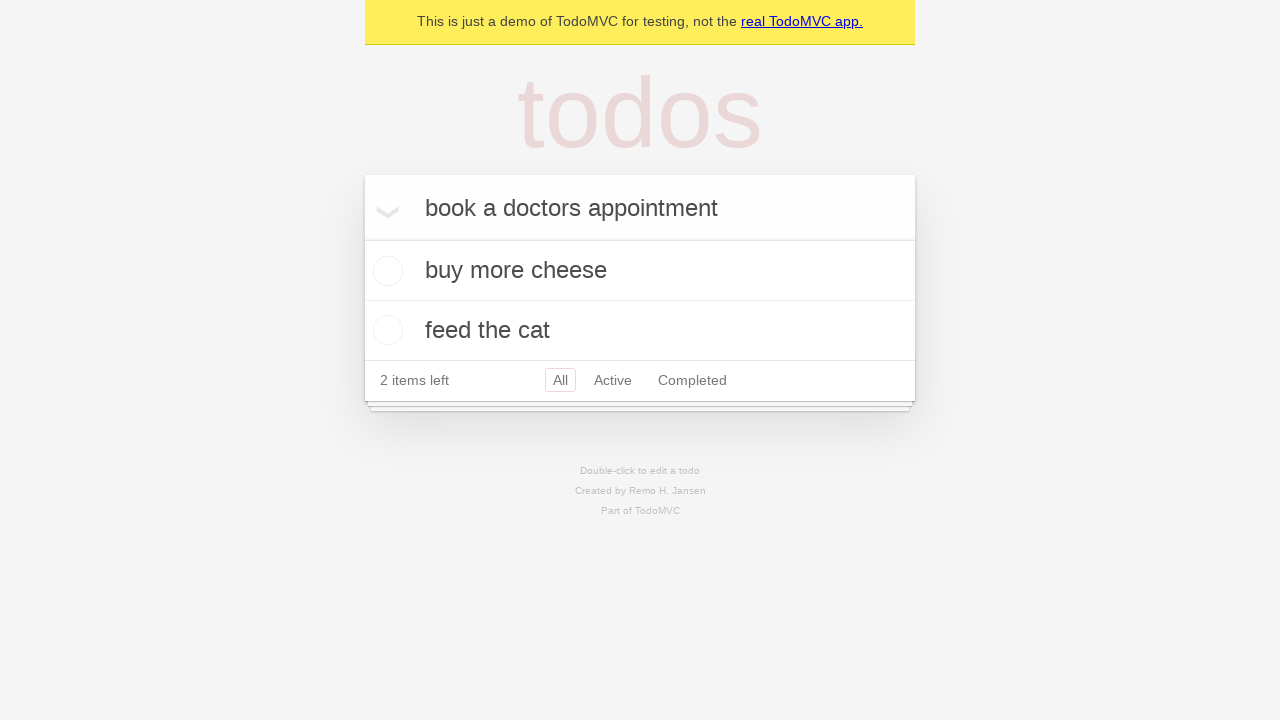

Pressed Enter to add third todo item on internal:attr=[placeholder="What needs to be done?"i]
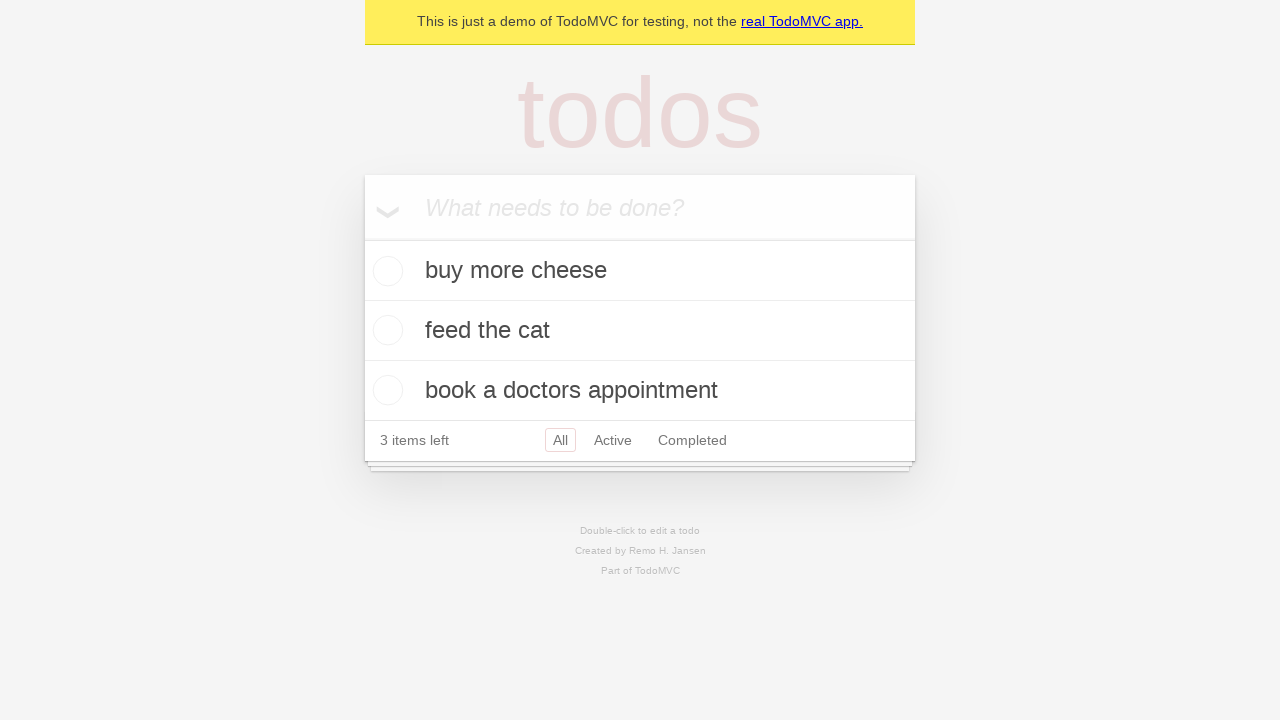

Waited for all 3 todo items to be loaded
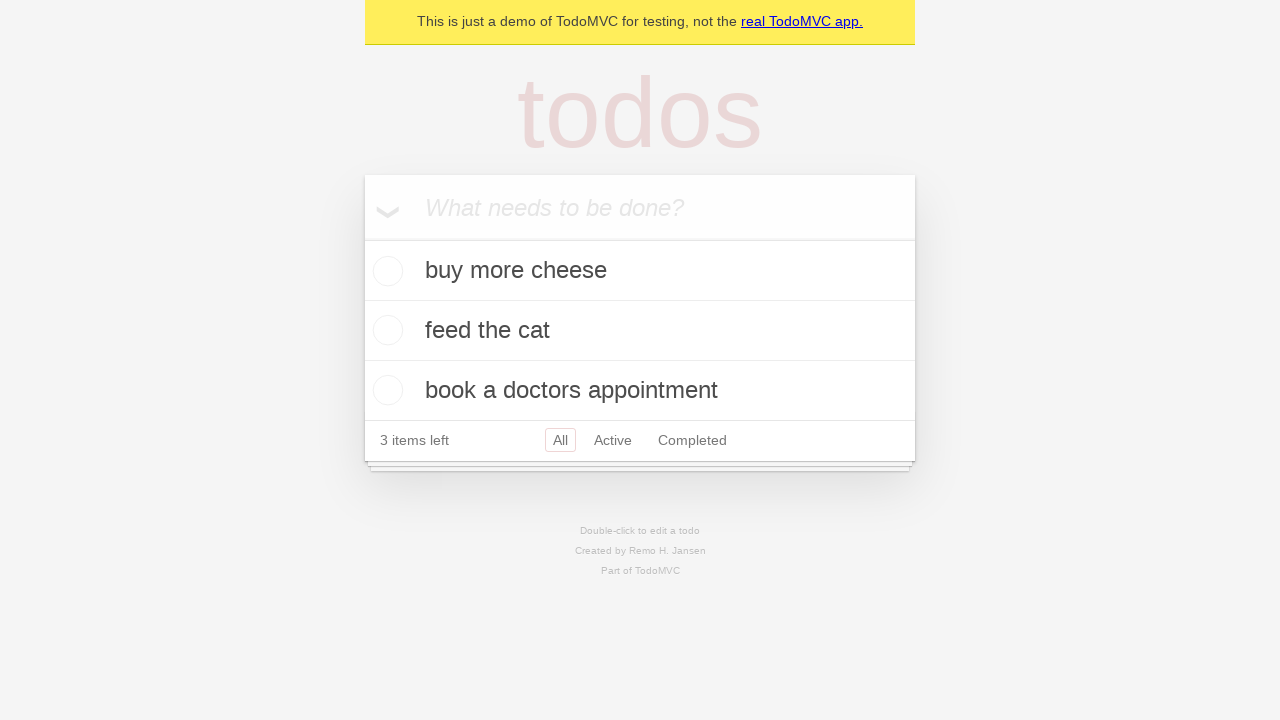

Checked the first todo item as completed at (385, 271) on .todo-list li .toggle >> nth=0
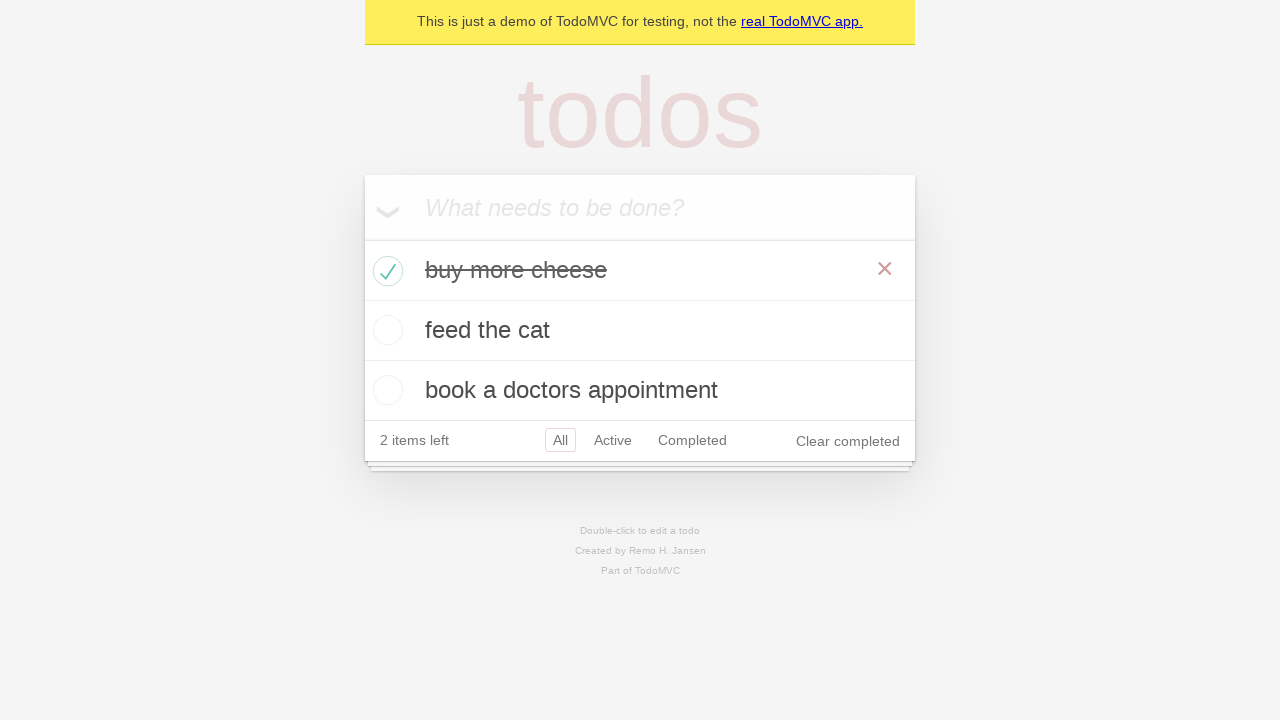

Clicked Clear completed button to remove completed item at (848, 441) on internal:role=button[name="Clear completed"i]
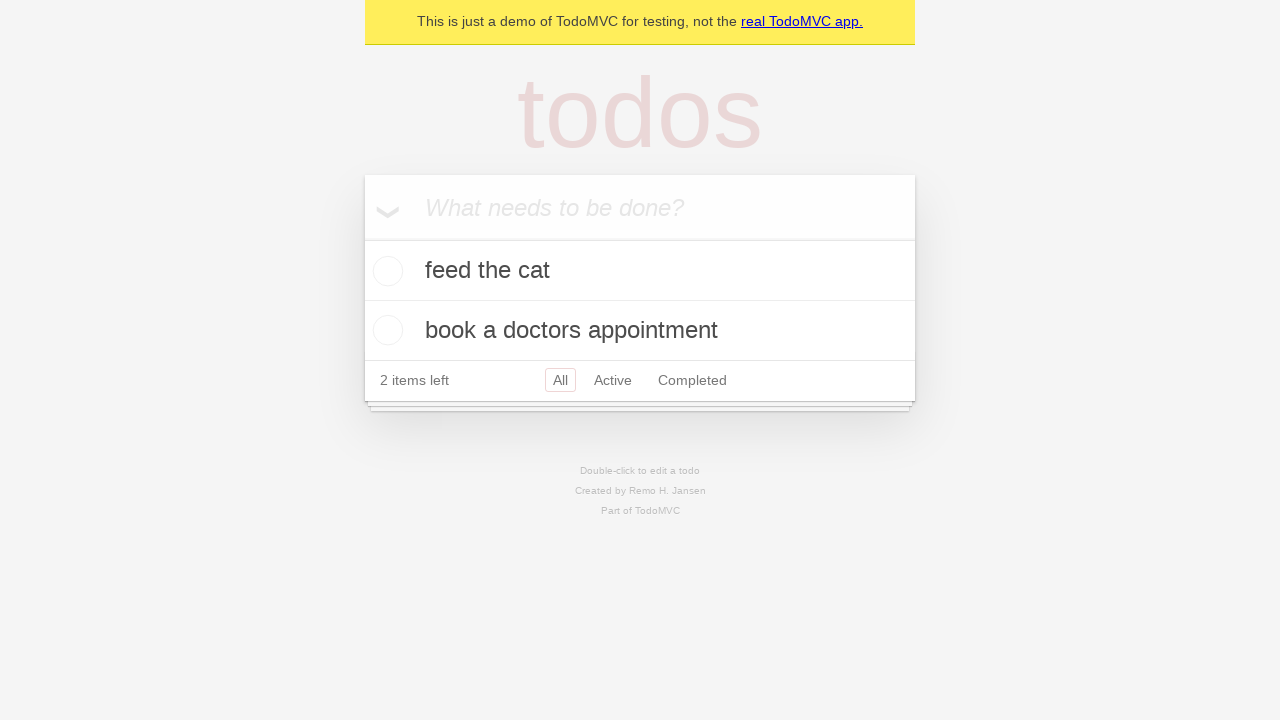

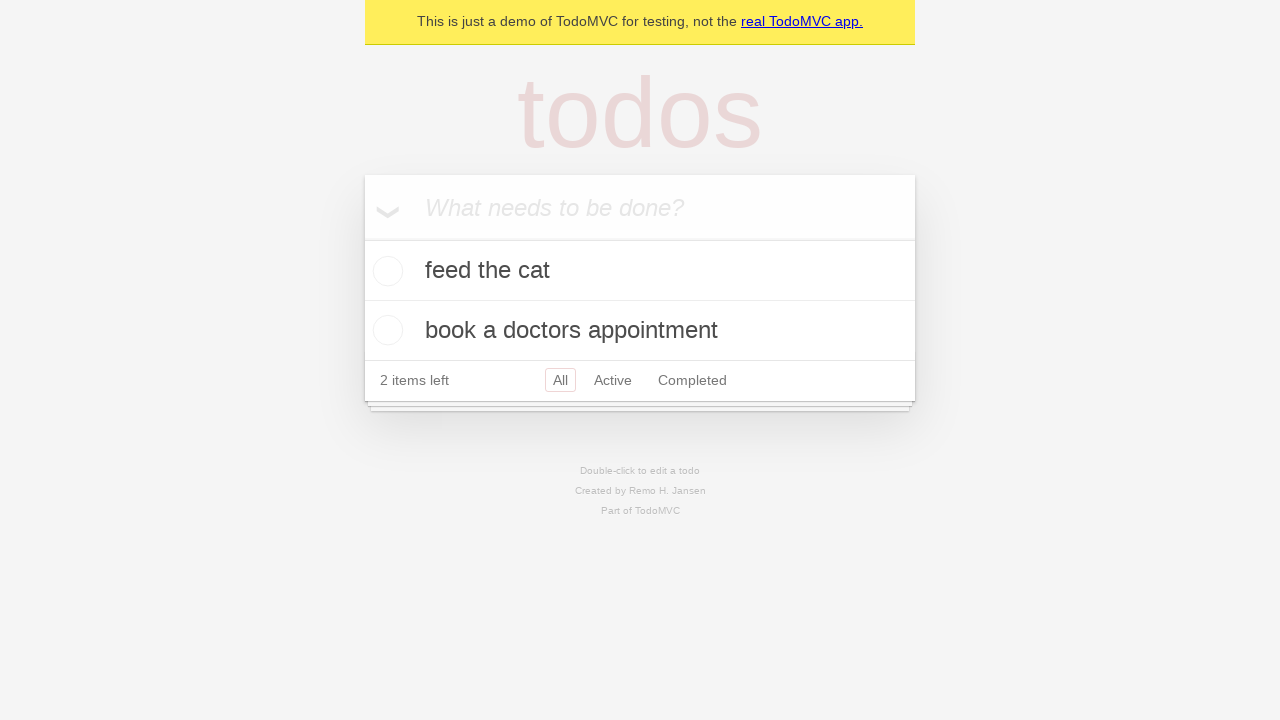